Tests an e-commerce flow by navigating to products, adding a Selenium course to cart, and updating the quantity in the shopping cart

Starting URL: https://rahulshettyacademy.com/angularAppdemo/

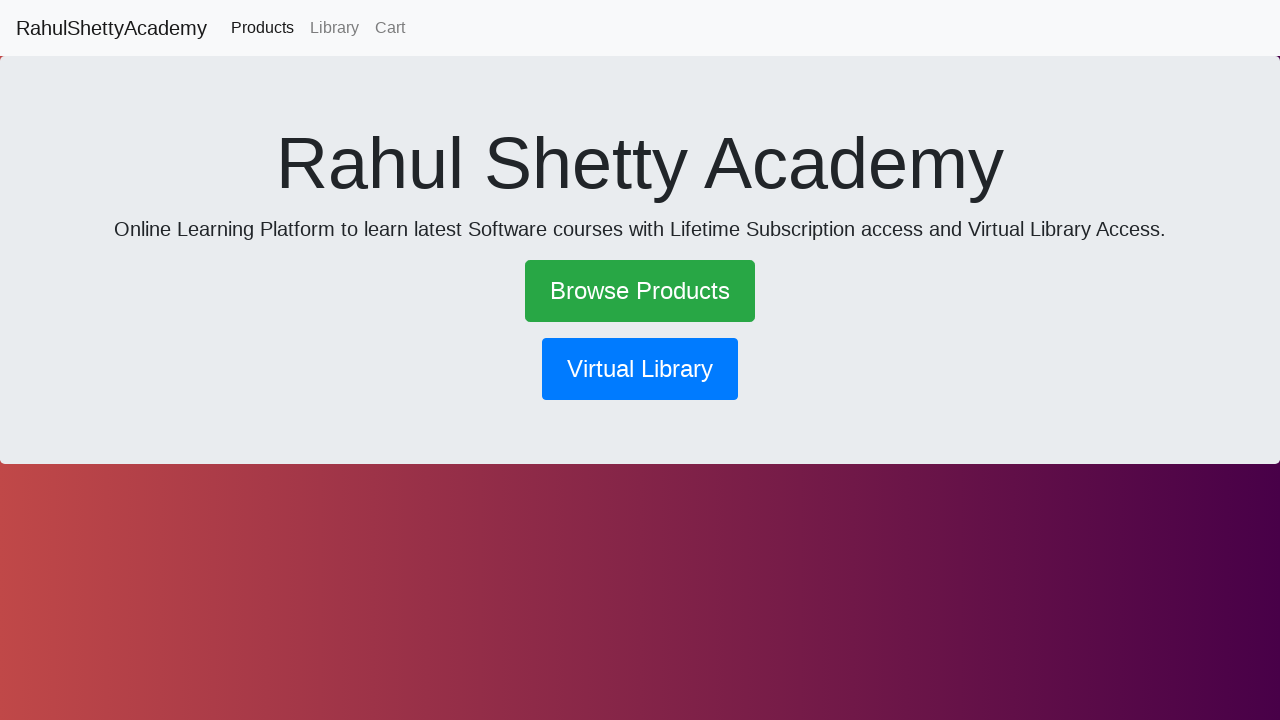

Clicked on Products link in navigation at (640, 291) on (//a[@routerlink='/products'])[2]
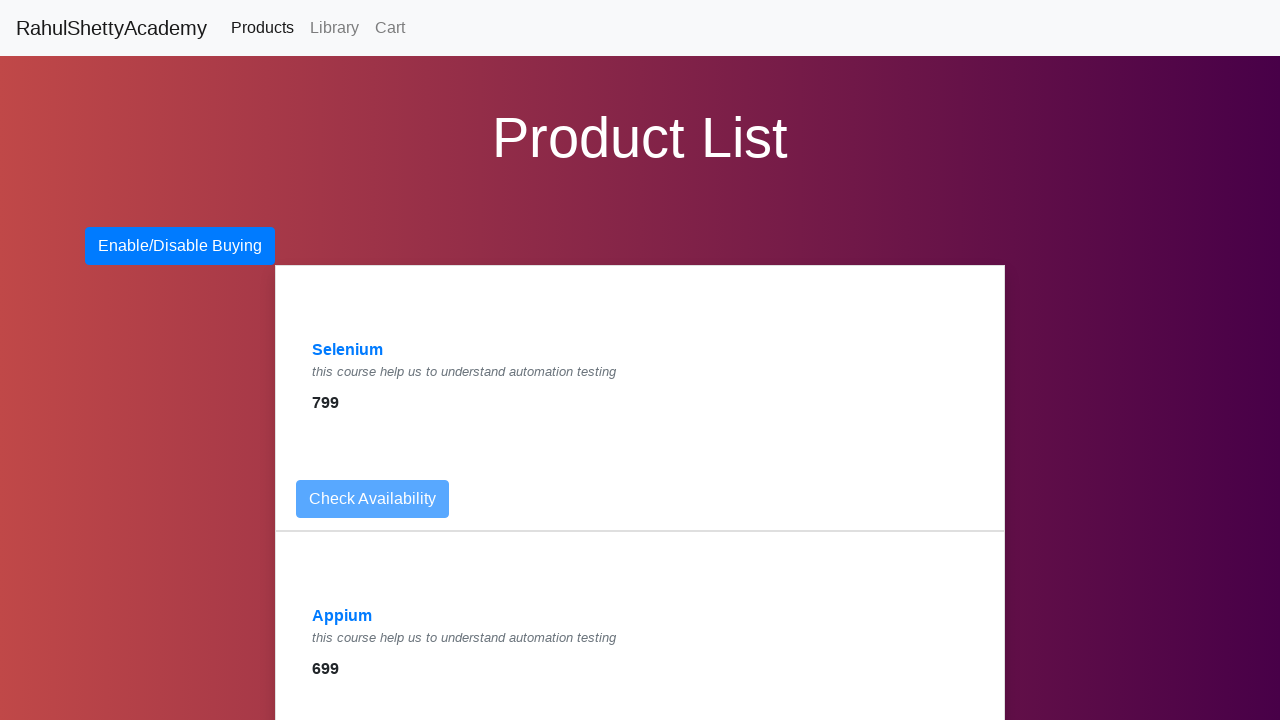

Clicked on Selenium course link at (348, 350) on xpath=//a[contains(text(),'Selenium')]
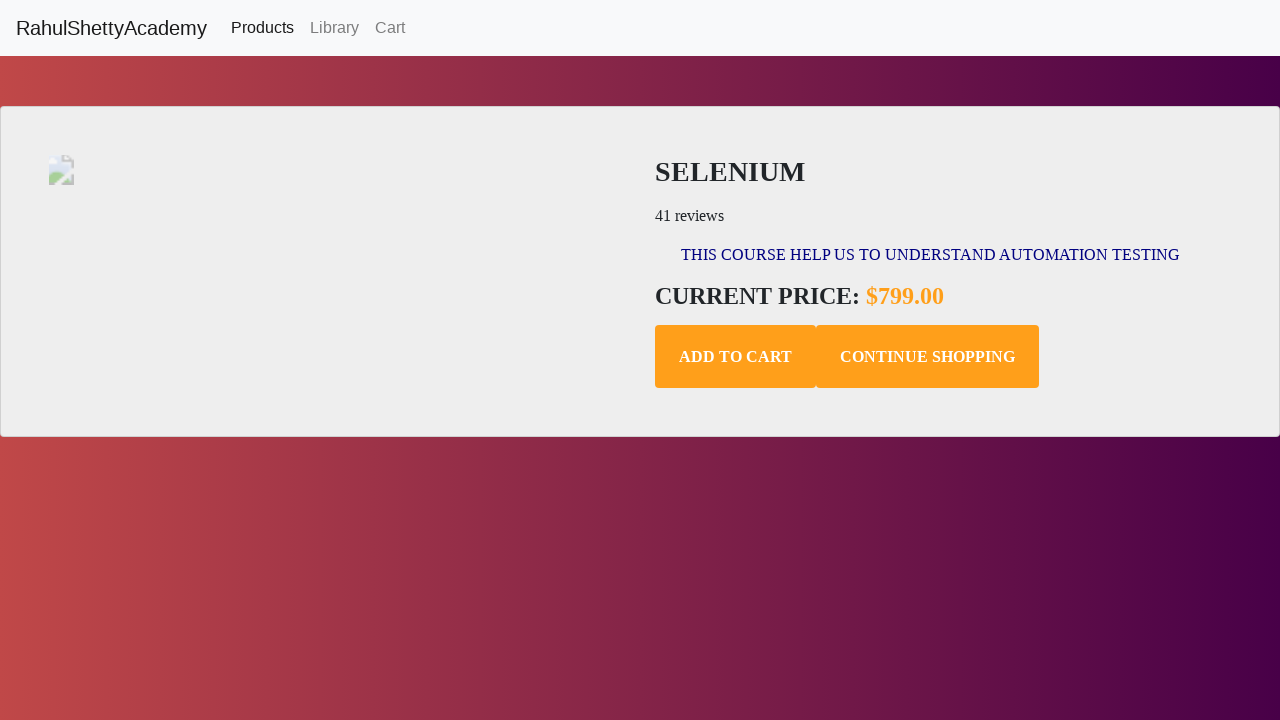

Added Selenium course to cart at (736, 357) on xpath=//button[@class='add-to-cart btn btn-default']
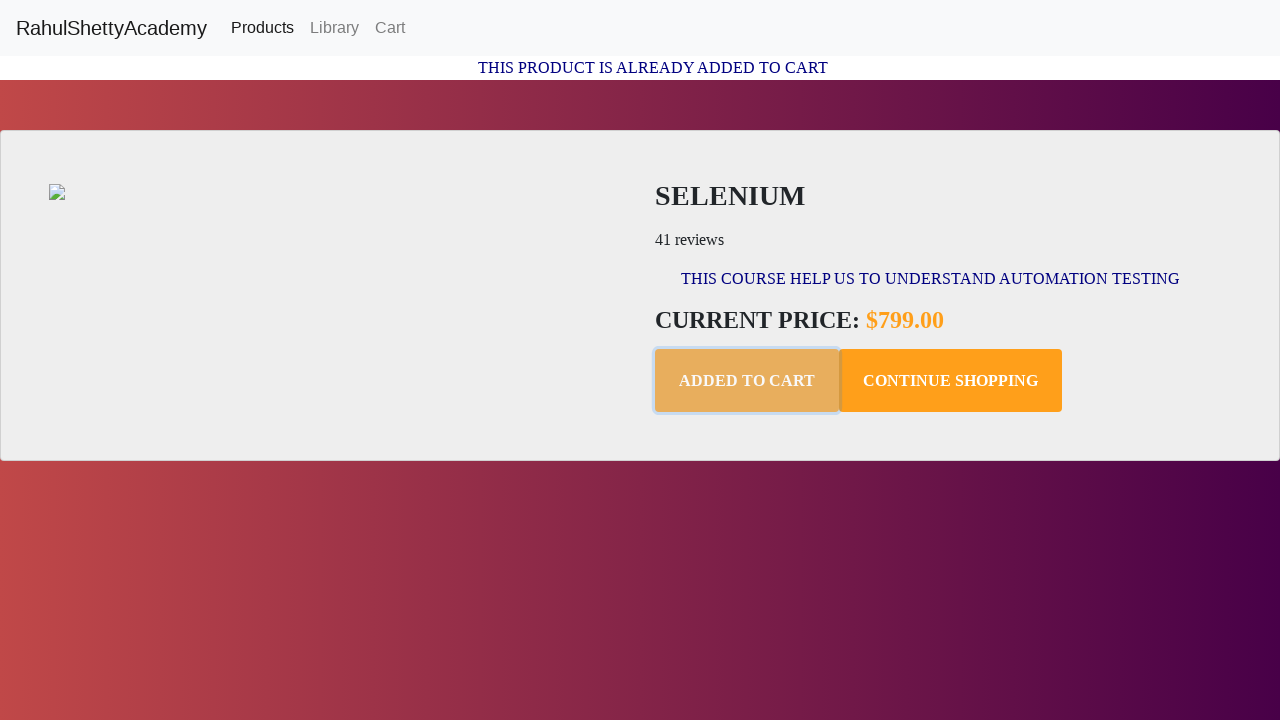

Navigated to shopping cart at (390, 28) on xpath=//a[@routerlink='/cart']
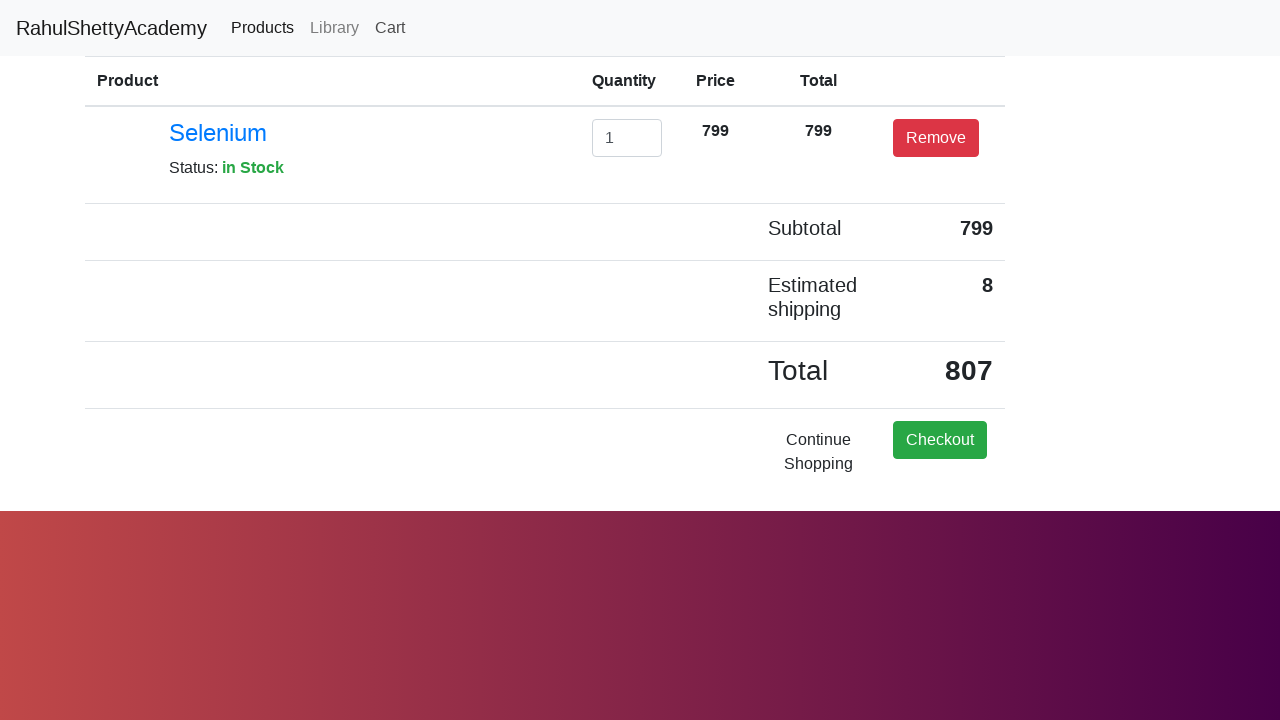

Cleared quantity input field on xpath=//input[@id='exampleInputEmail1']
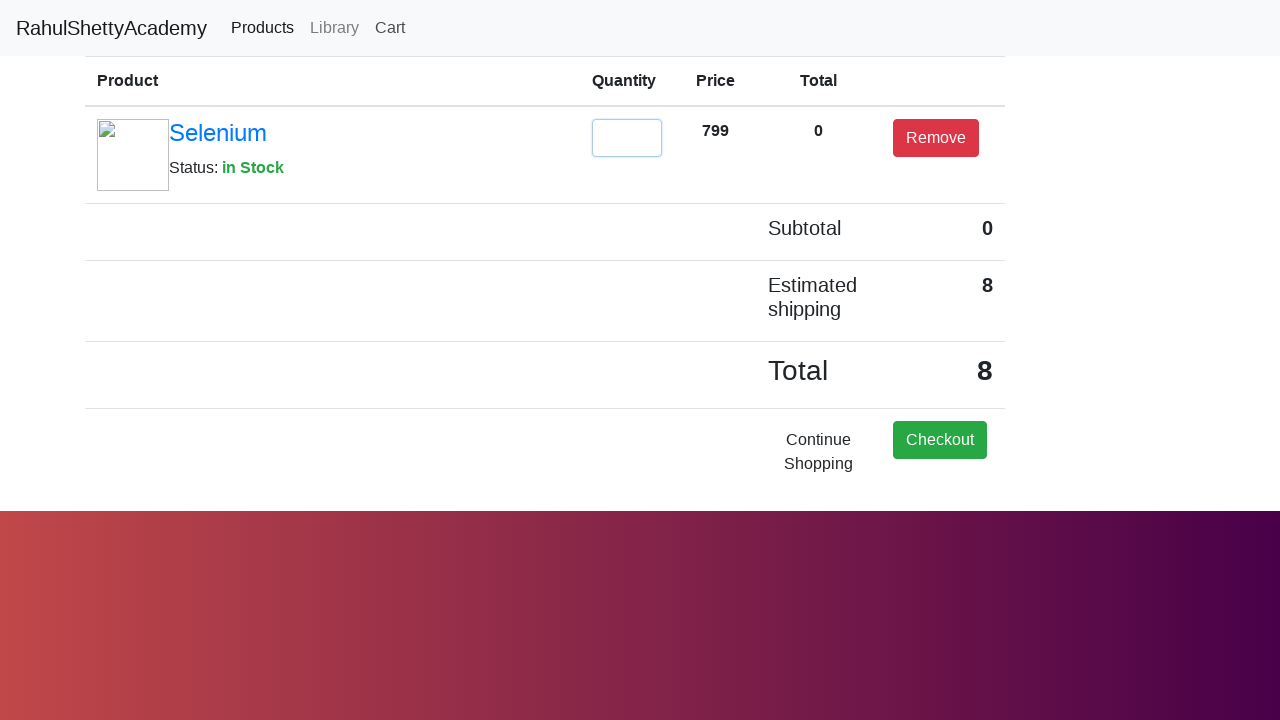

Updated item quantity to 3 in shopping cart on xpath=//input[@id='exampleInputEmail1']
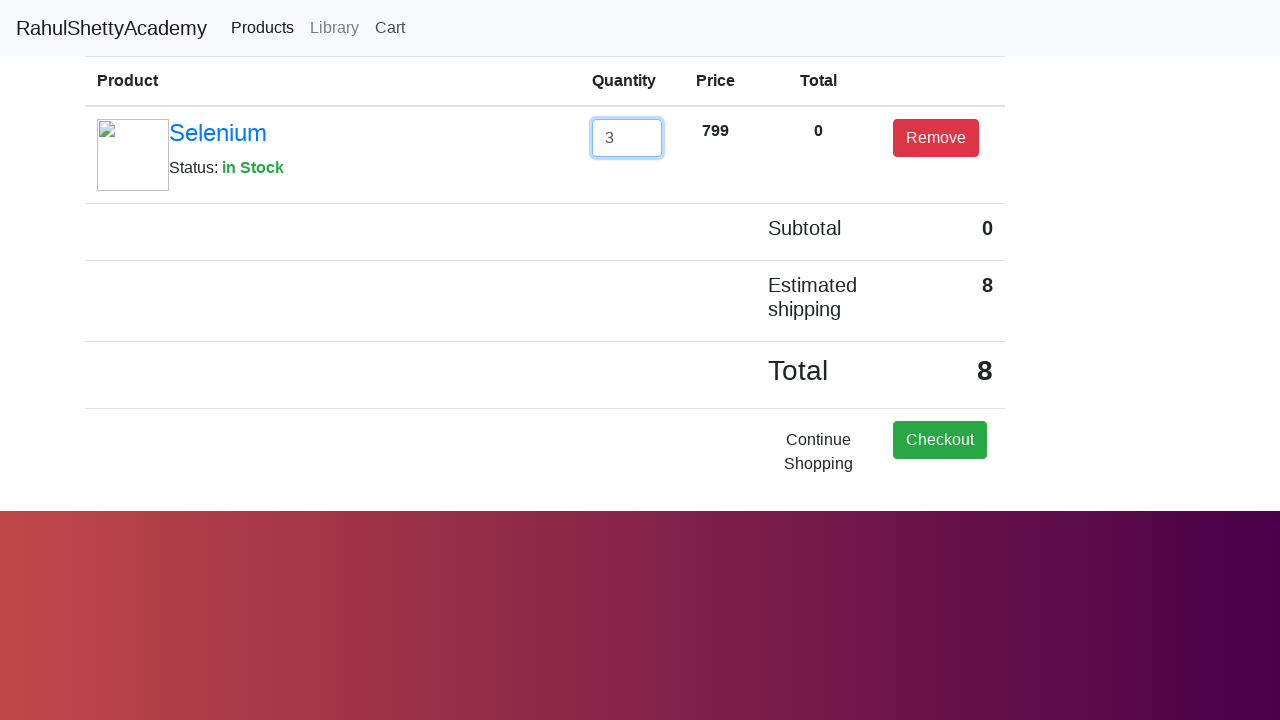

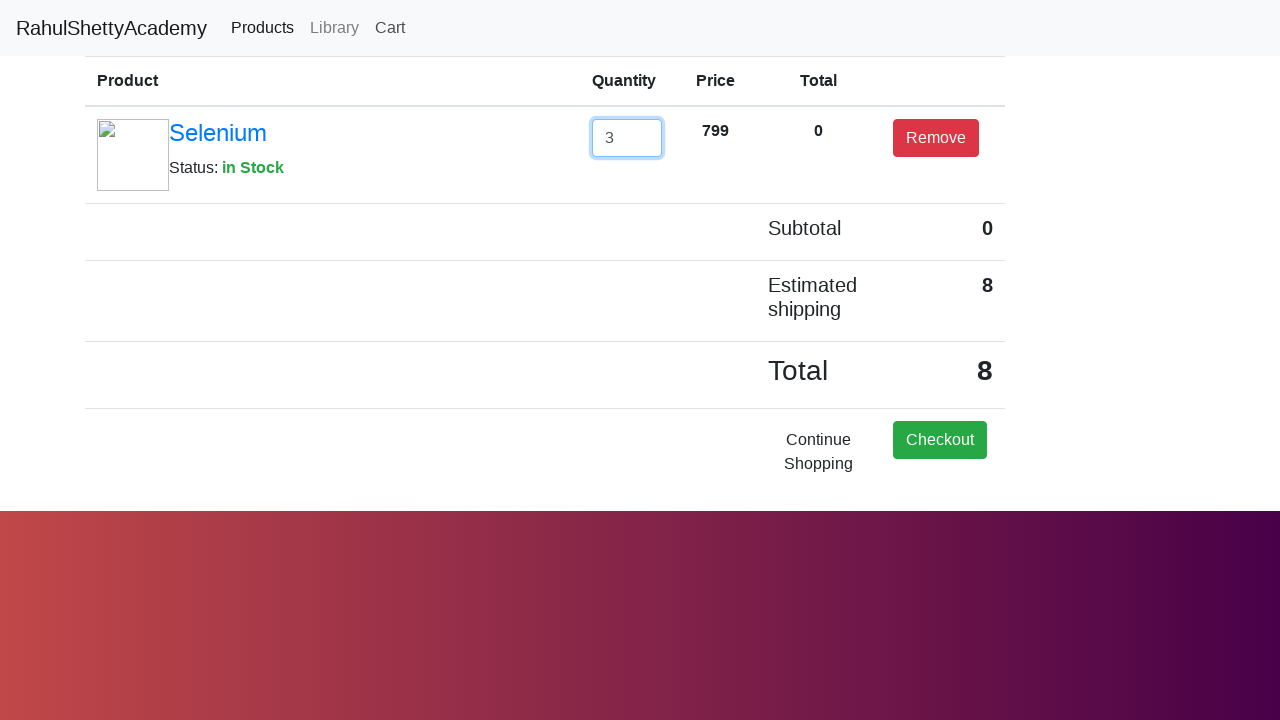